Tests window switching using a reusable method approach, clicking a link to open a new window and verifying the new window content

Starting URL: https://the-internet.herokuapp.com/windows

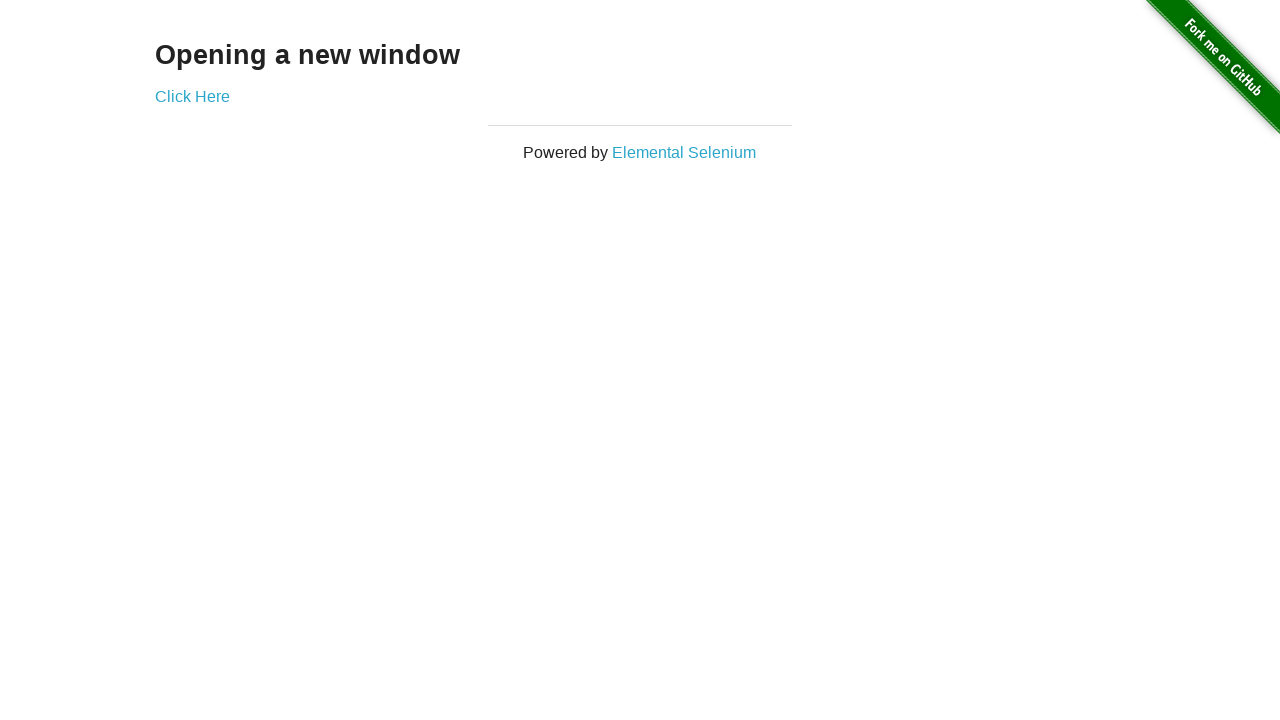

Clicked 'Click Here' link to open new window at (192, 96) on text=Click Here
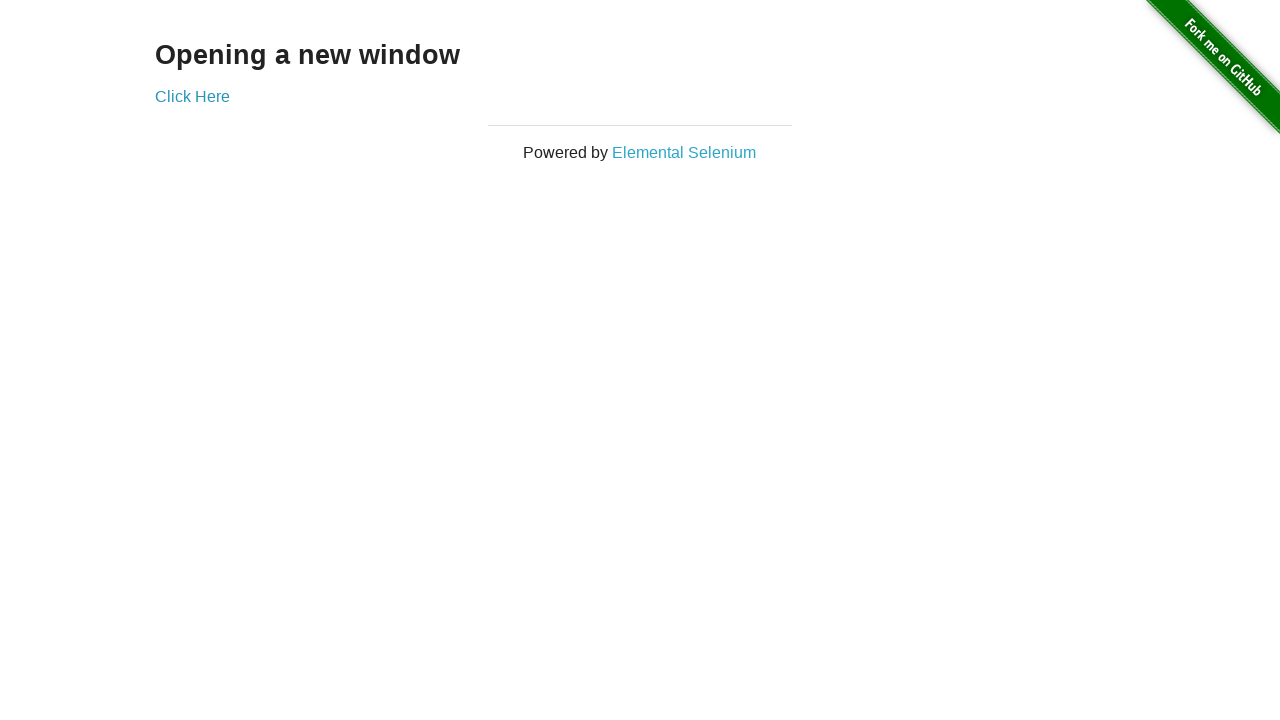

Captured new window page object
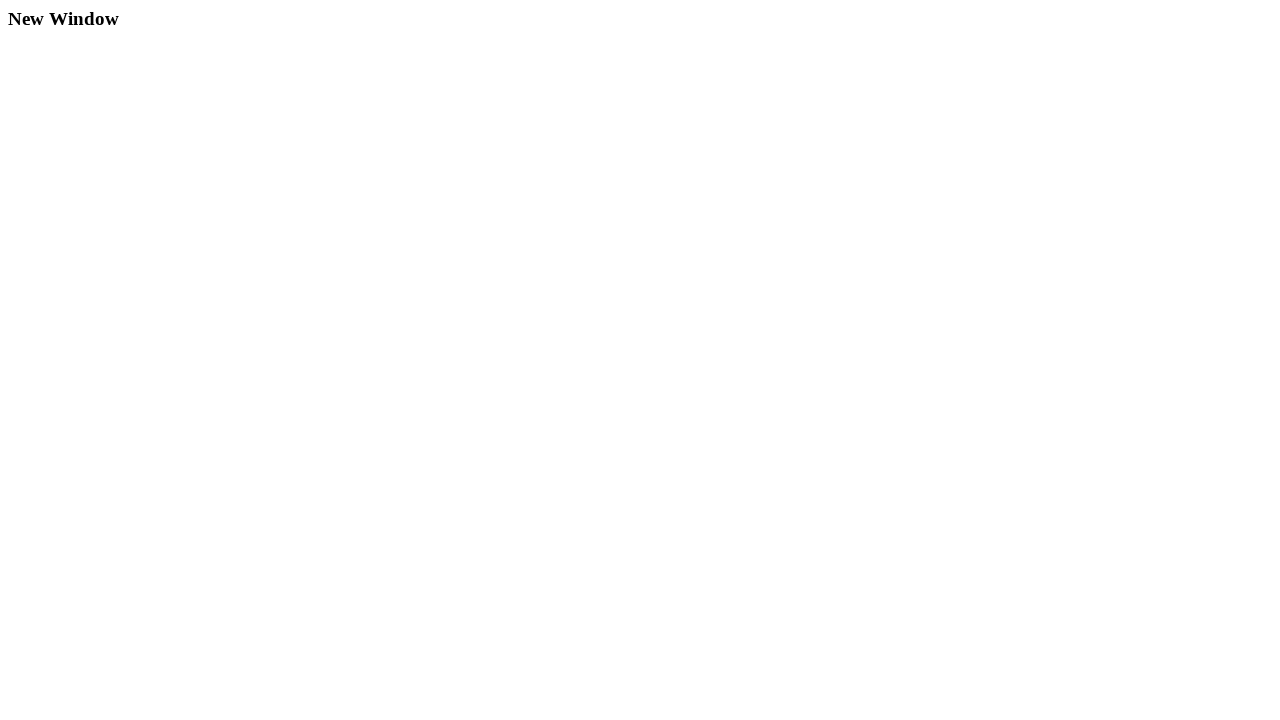

Waited for h3 heading element in new window
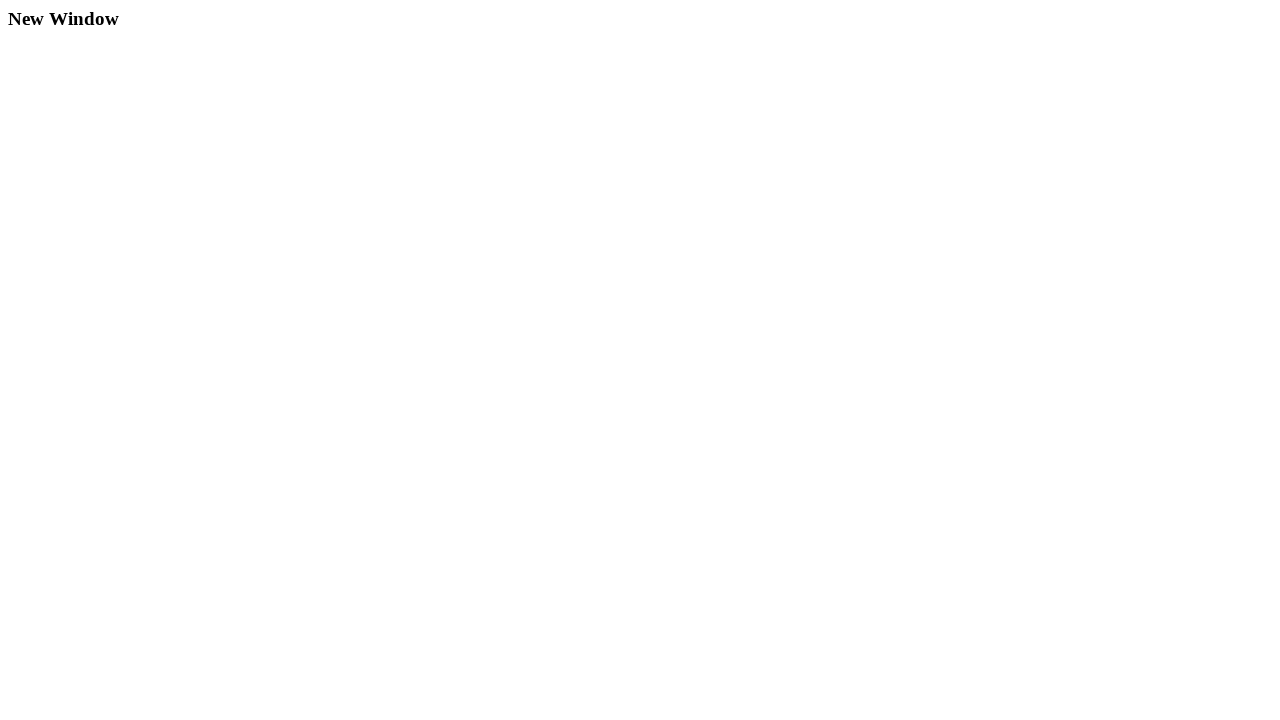

Located h3 heading element
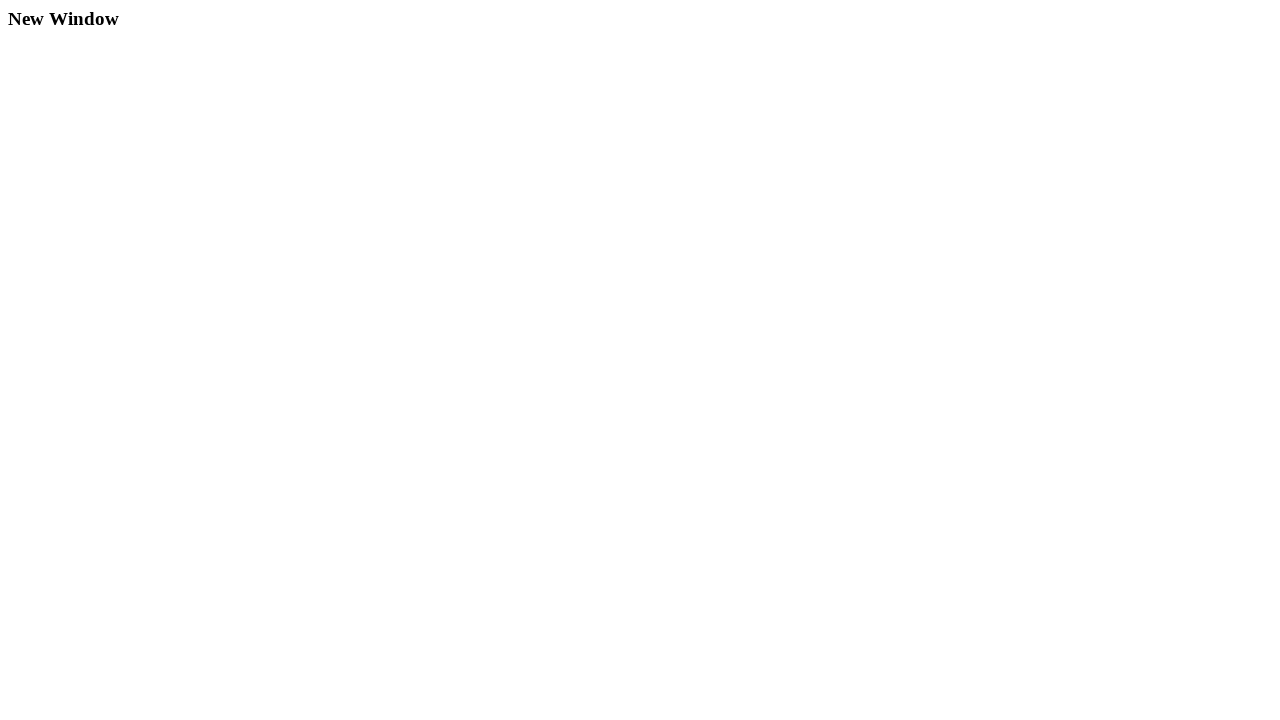

Verified h3 heading element is visible in new window
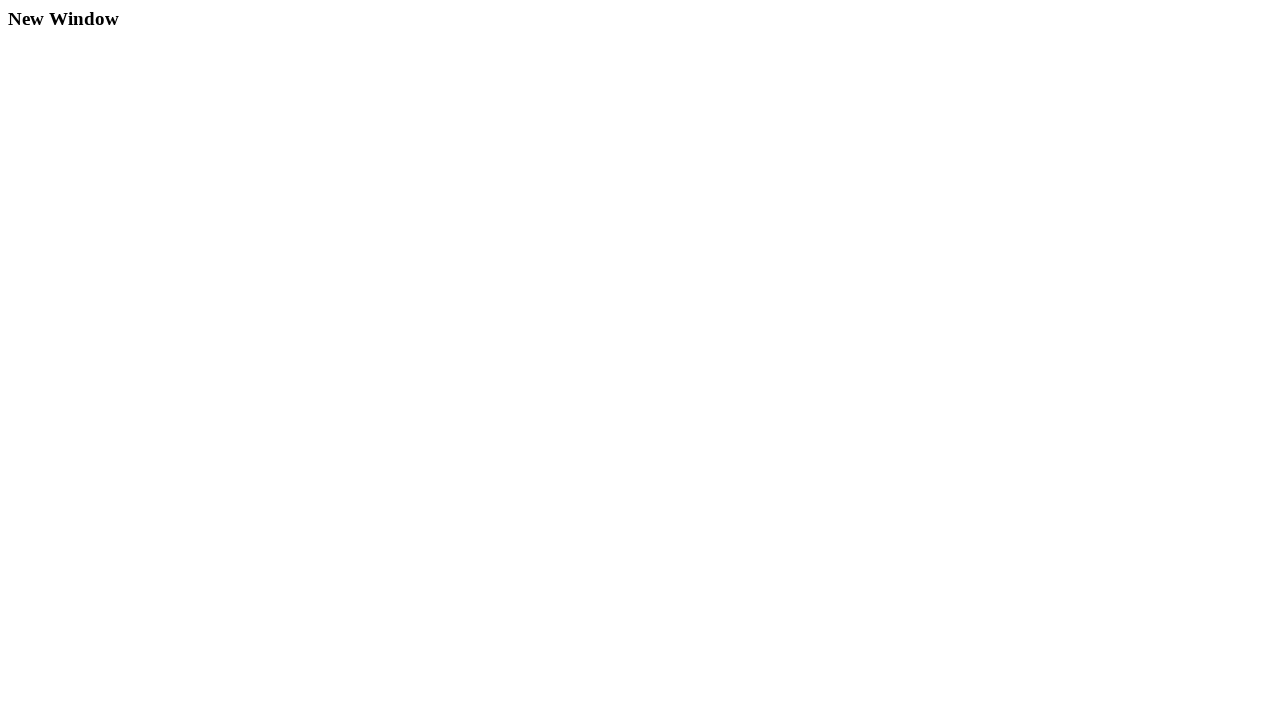

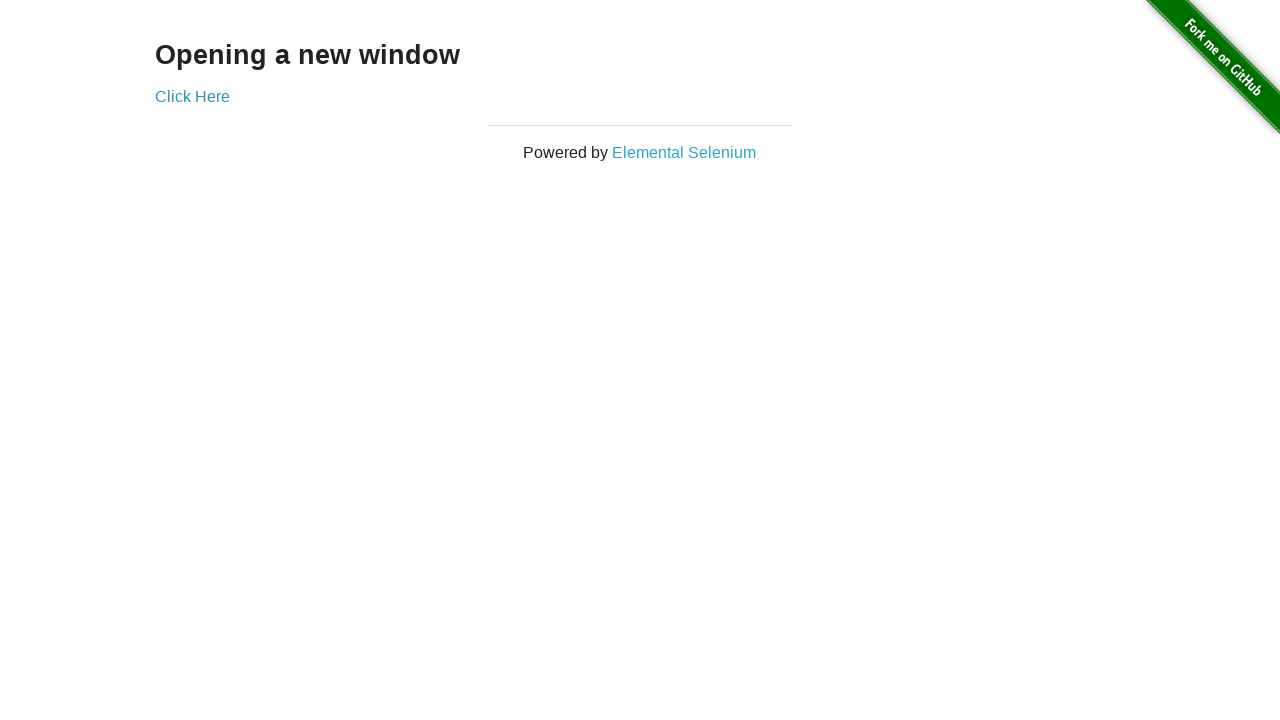